Tests a todo list application by adding multiple tasks through the input field and add button, verifying the todo list functionality works correctly.

Starting URL: https://training-support.net/webelements/todo-list

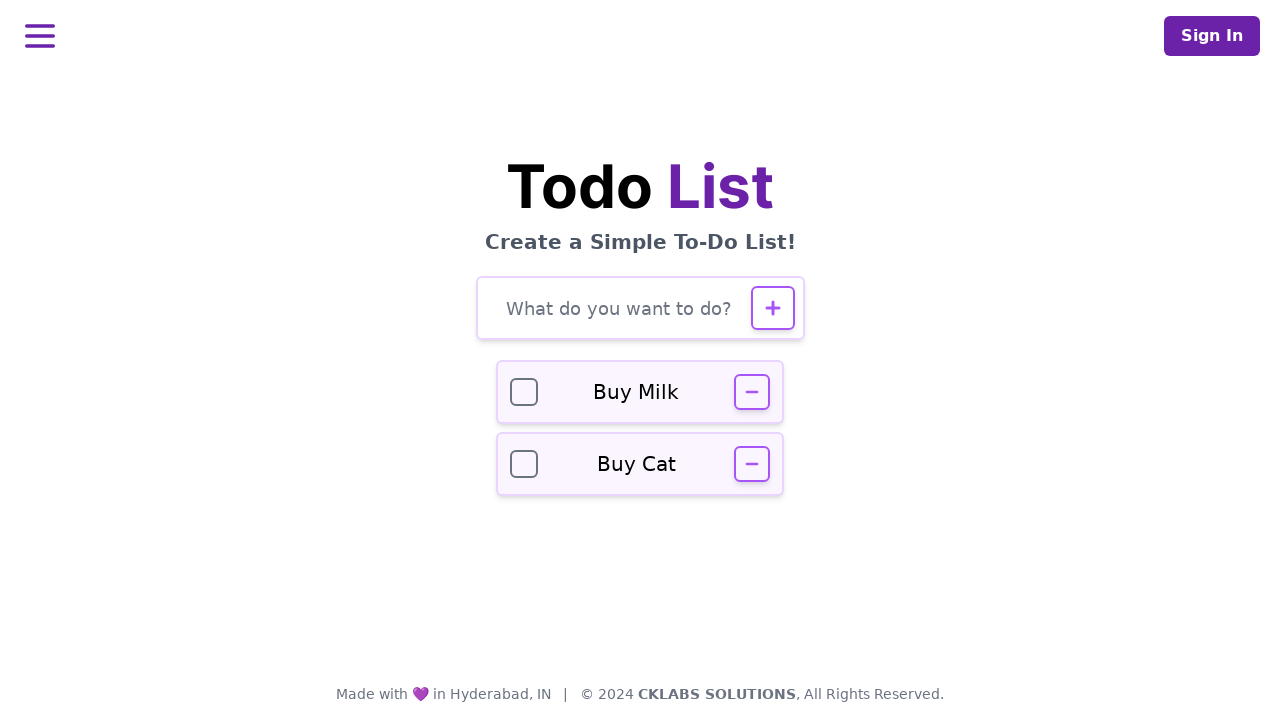

Filled todo input field with task: 'Buy groceries' on #todo-input
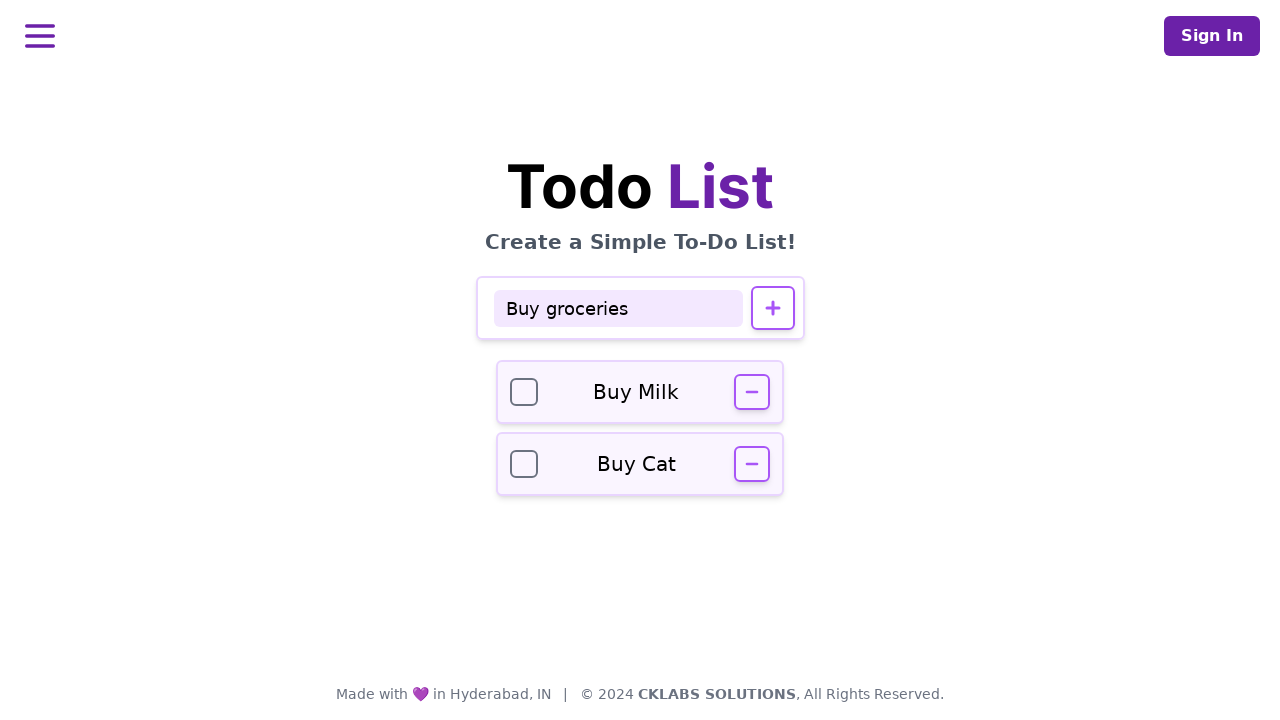

Clicked add button to add task: 'Buy groceries' at (772, 308) on #todo-add
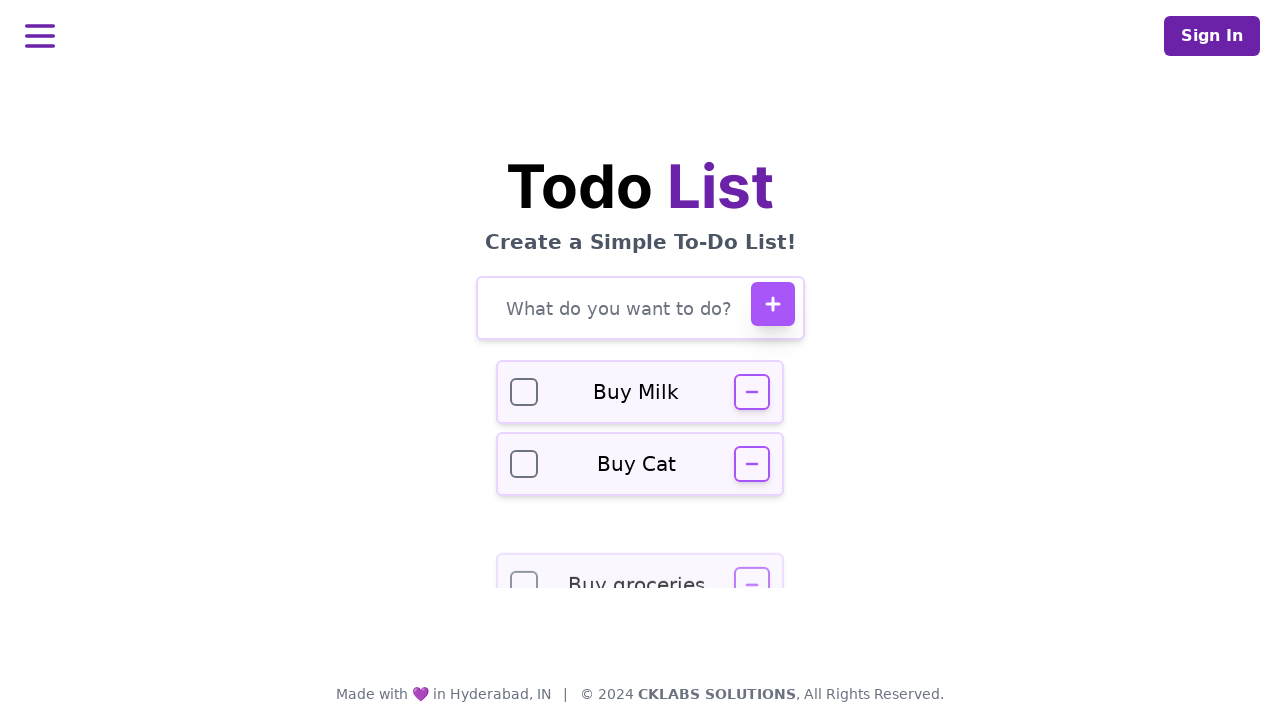

Waited for task 'Buy groceries' to be added to the list
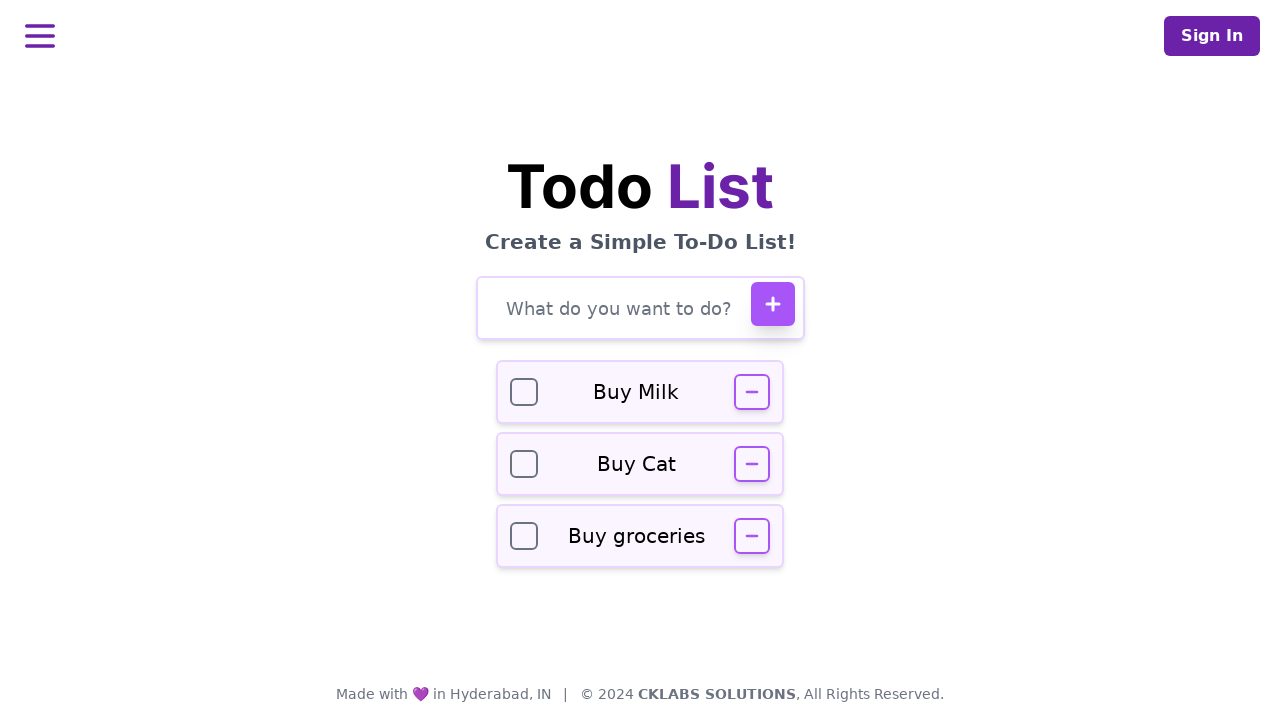

Filled todo input field with task: 'Finish project report' on #todo-input
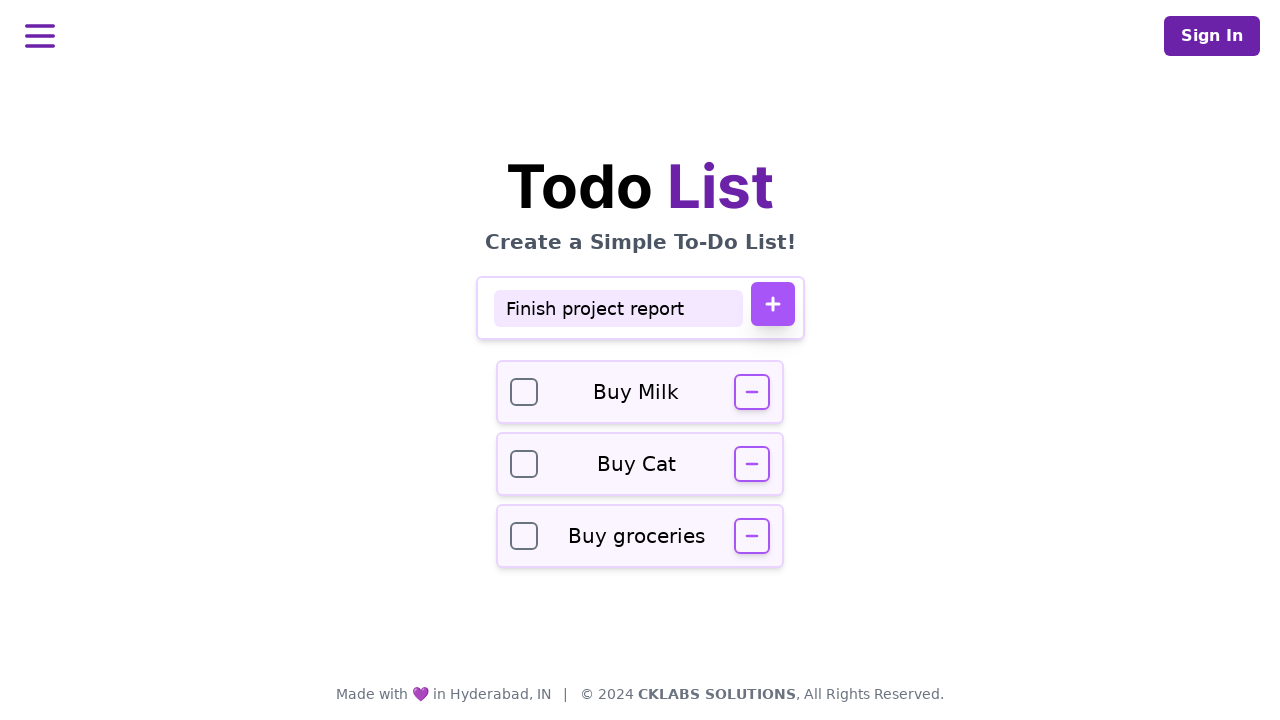

Clicked add button to add task: 'Finish project report' at (772, 304) on #todo-add
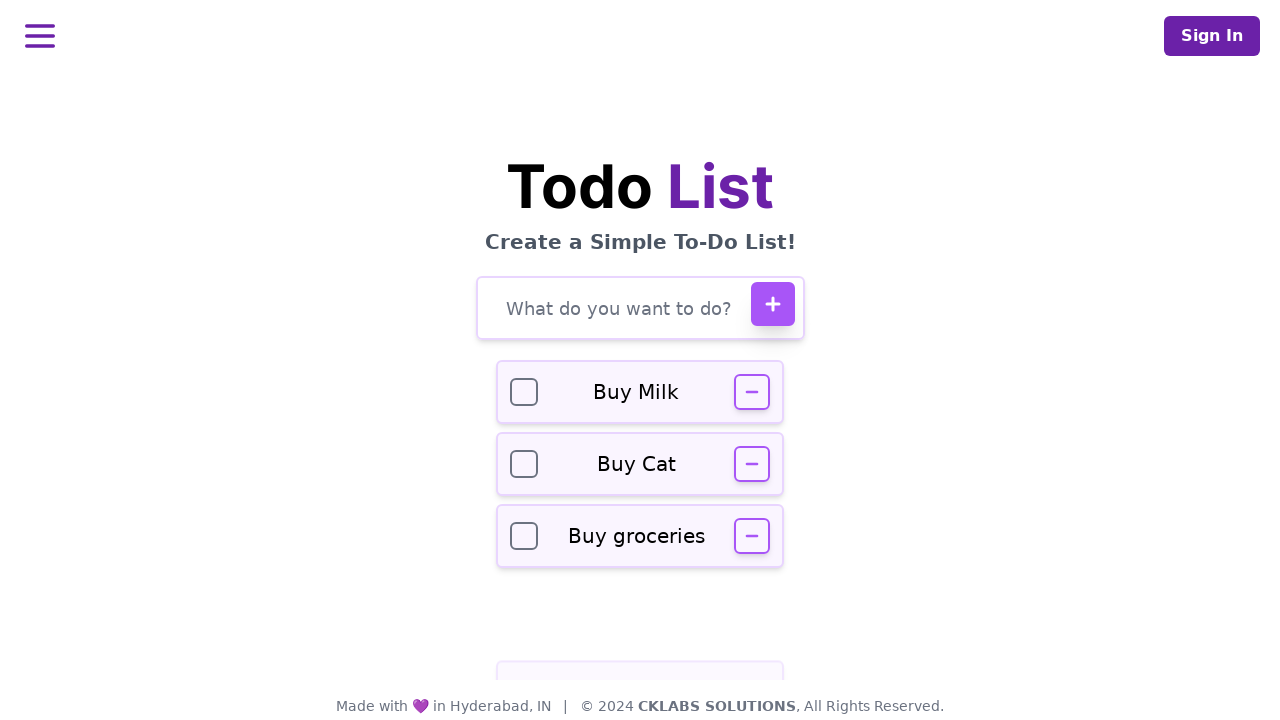

Waited for task 'Finish project report' to be added to the list
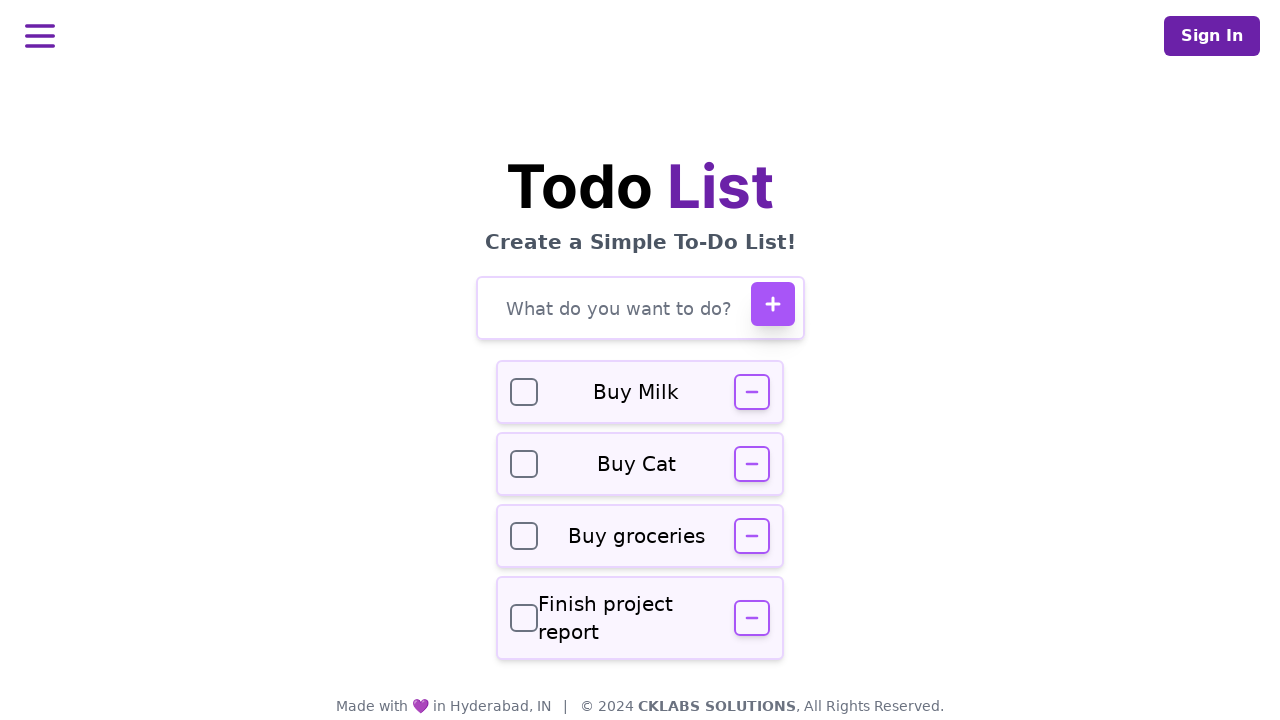

Filled todo input field with task: 'Call dentist' on #todo-input
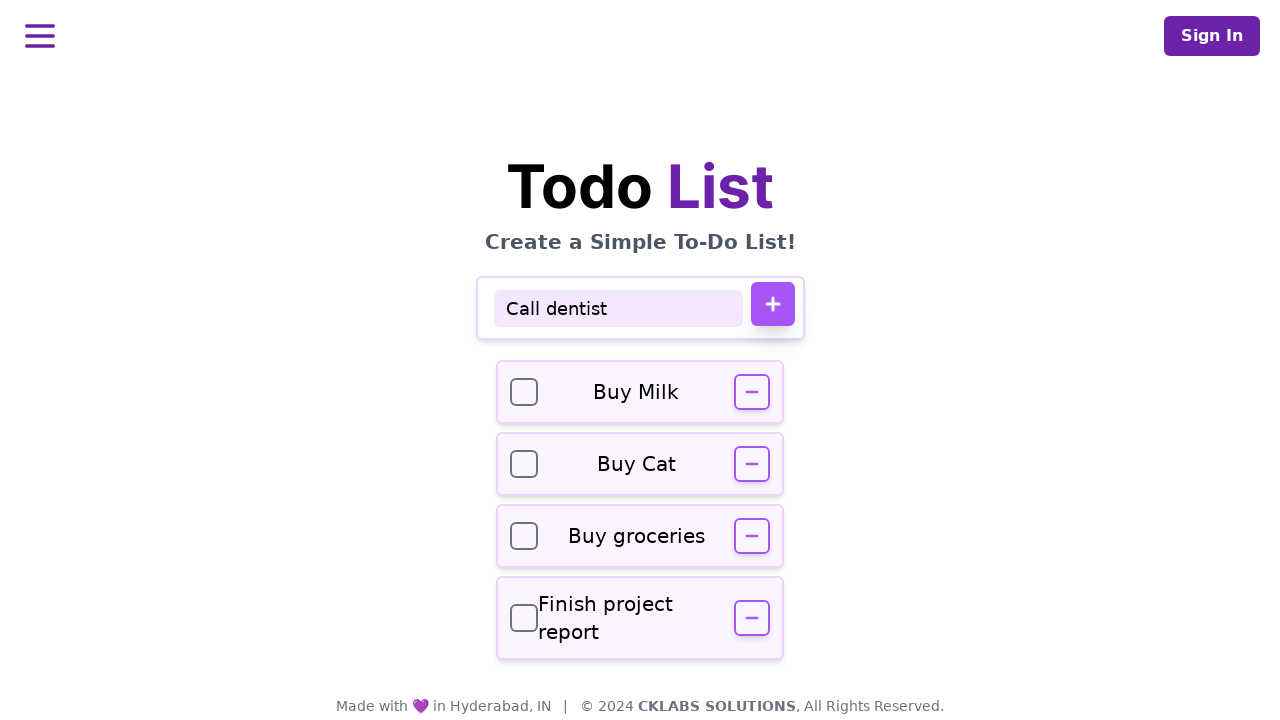

Clicked add button to add task: 'Call dentist' at (772, 304) on #todo-add
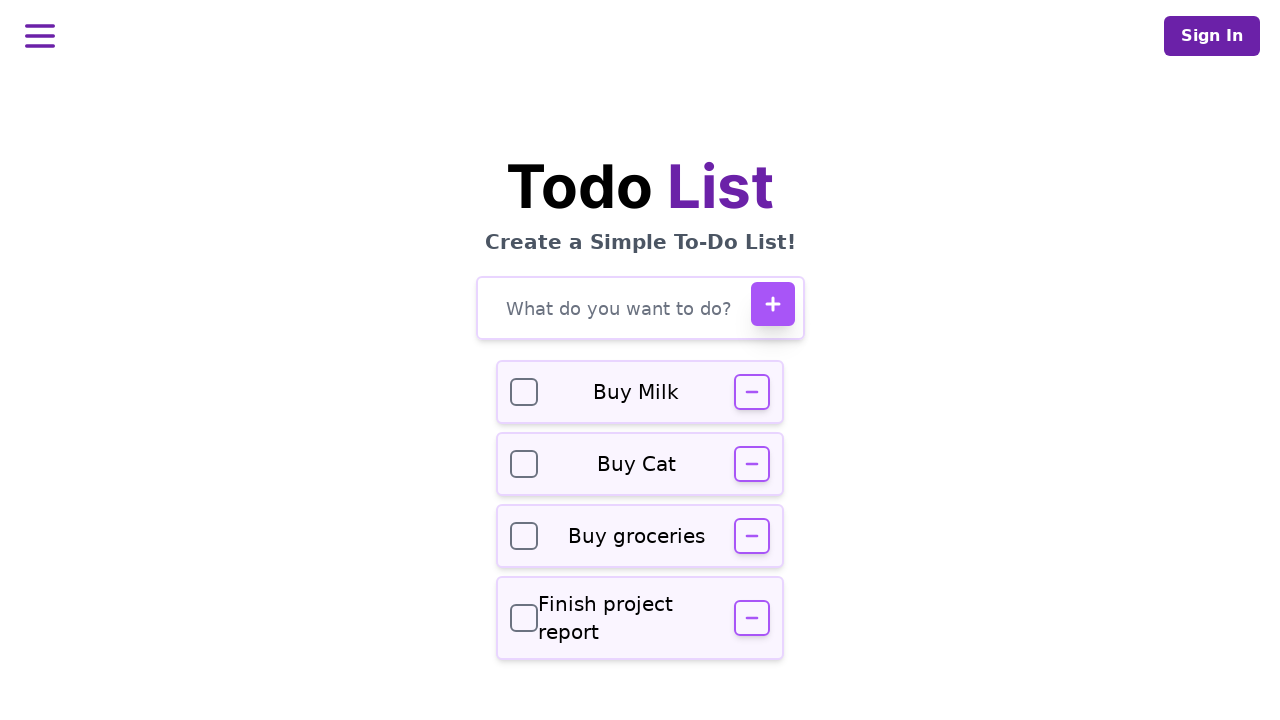

Waited for task 'Call dentist' to be added to the list
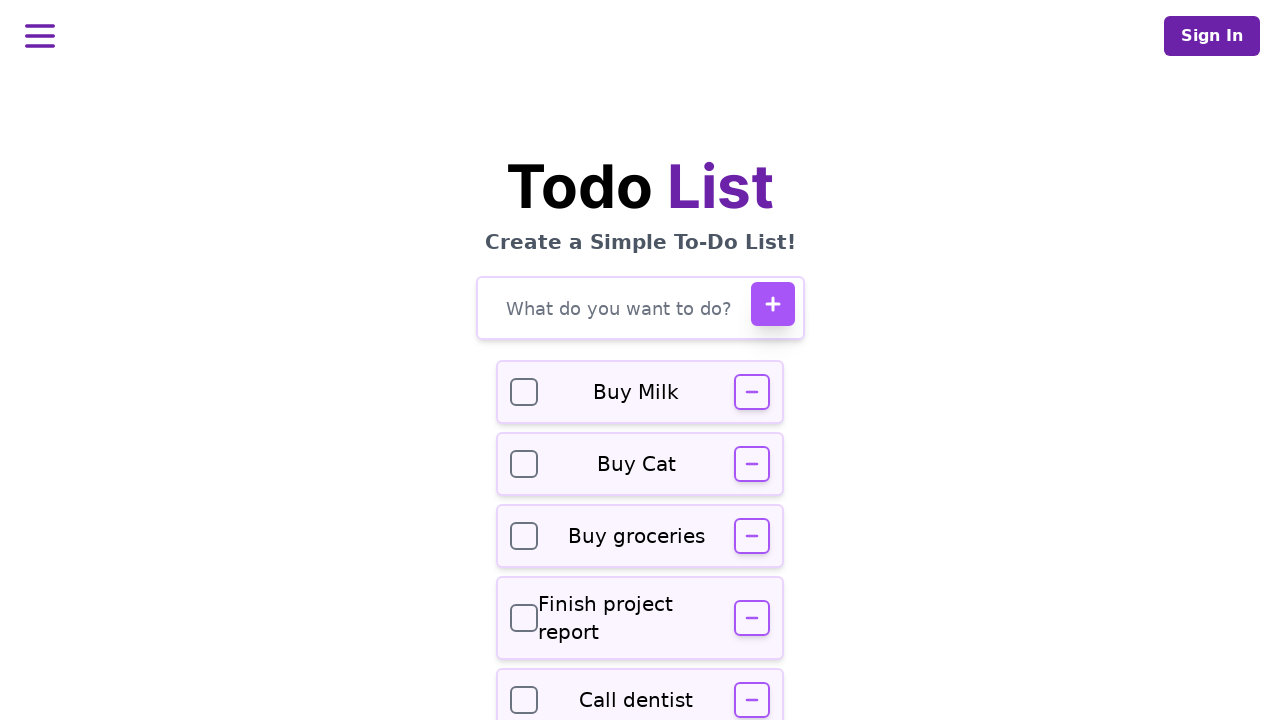

Verified todo input field is present - all tasks have been added successfully
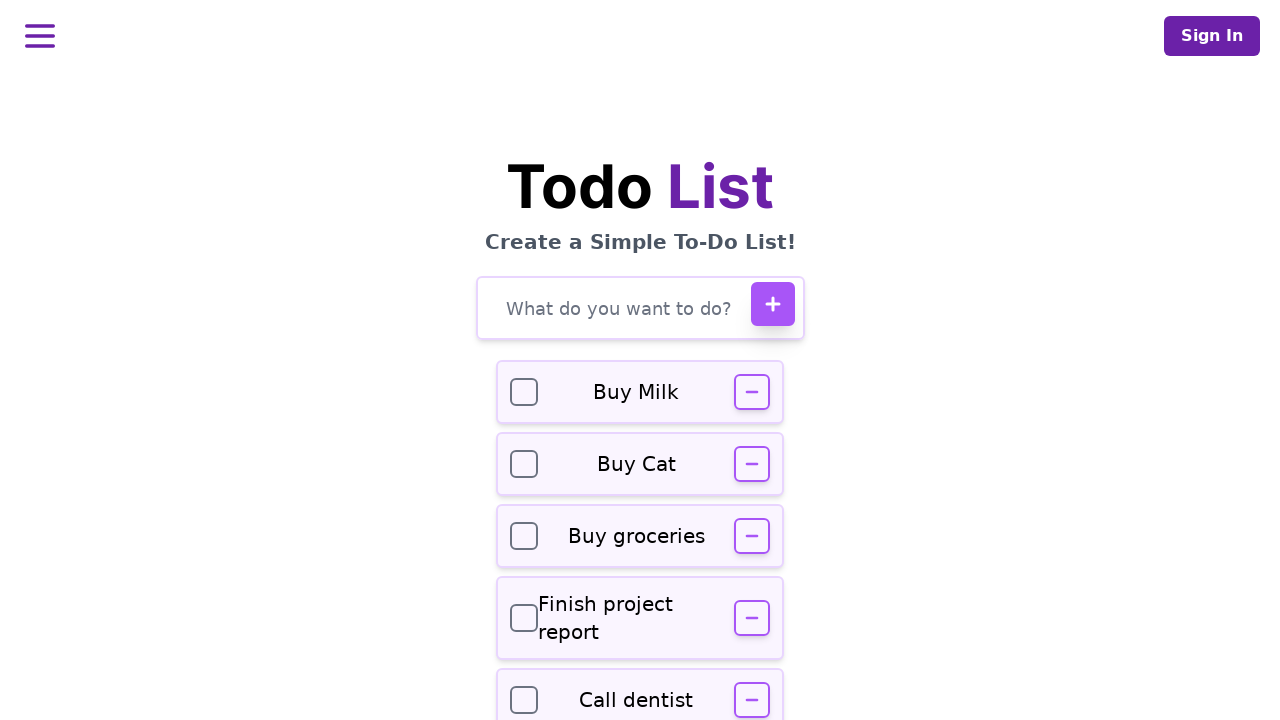

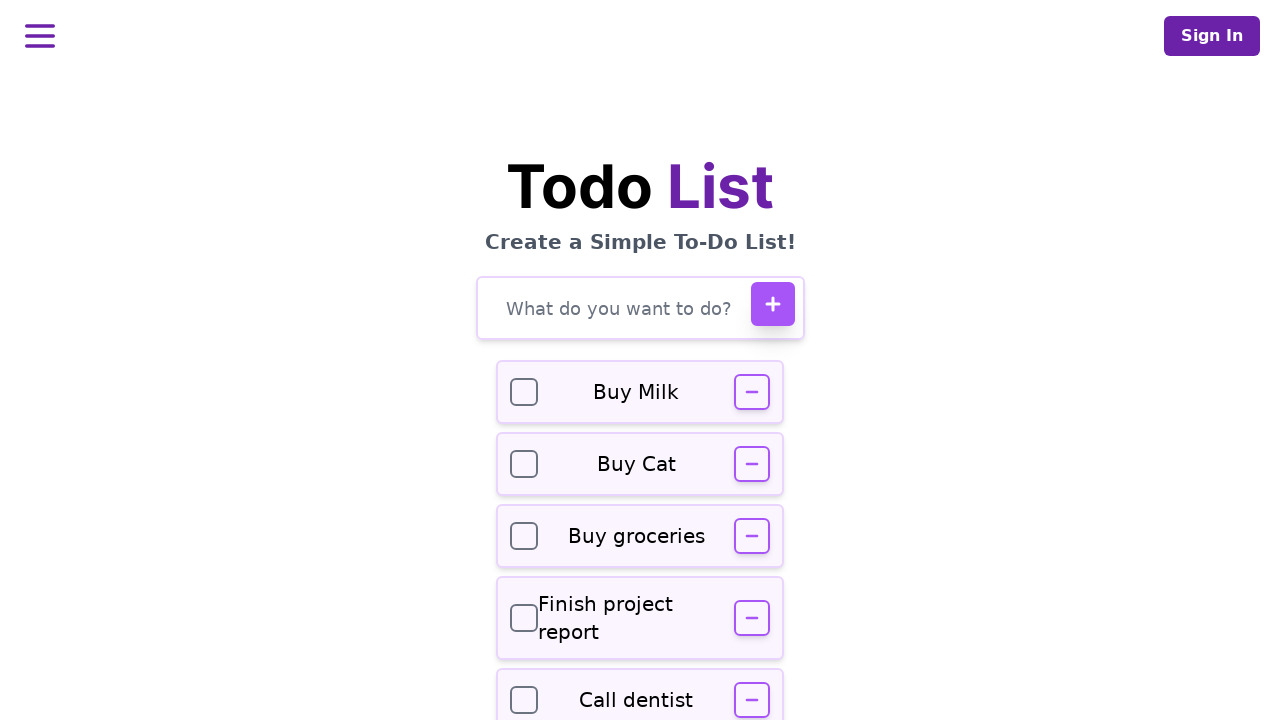